Tests checkbox functionality on a practice page by verifying initial state, clicking the checkbox, and verifying selected state, then counts total checkboxes on the page

Starting URL: https://rahulshettyacademy.com/dropdownsPractise/

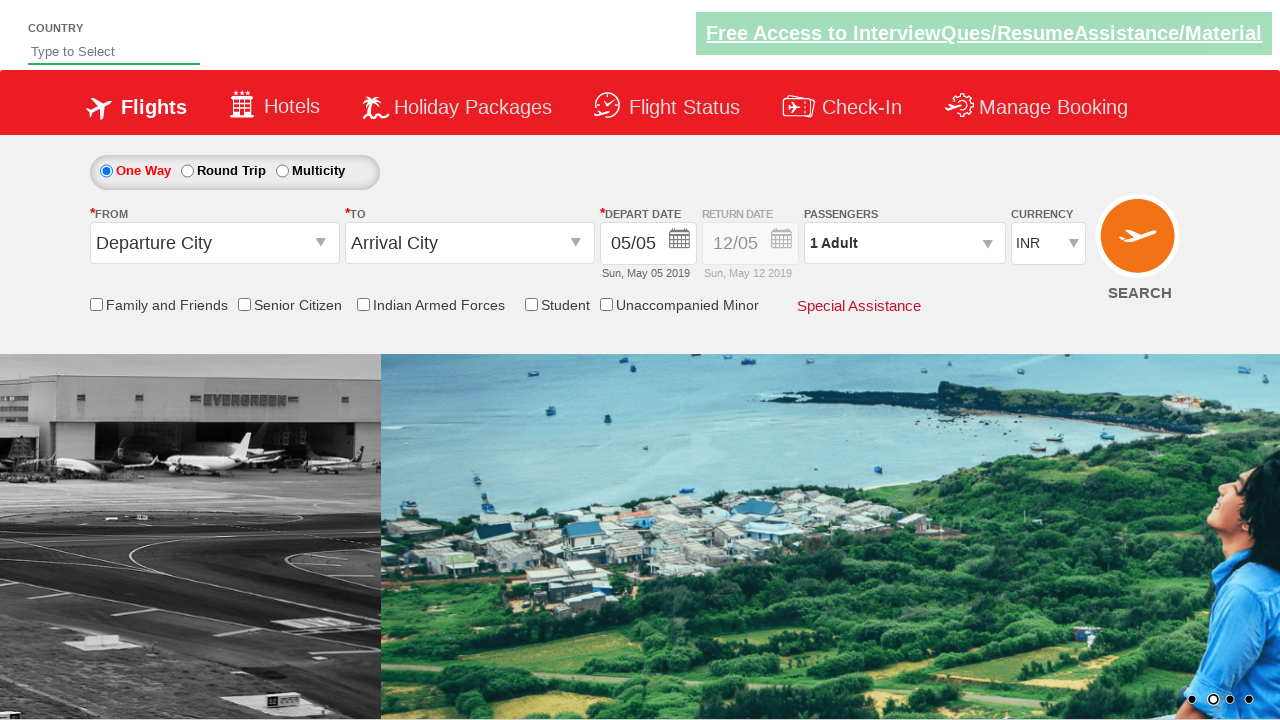

Located friends and family checkbox
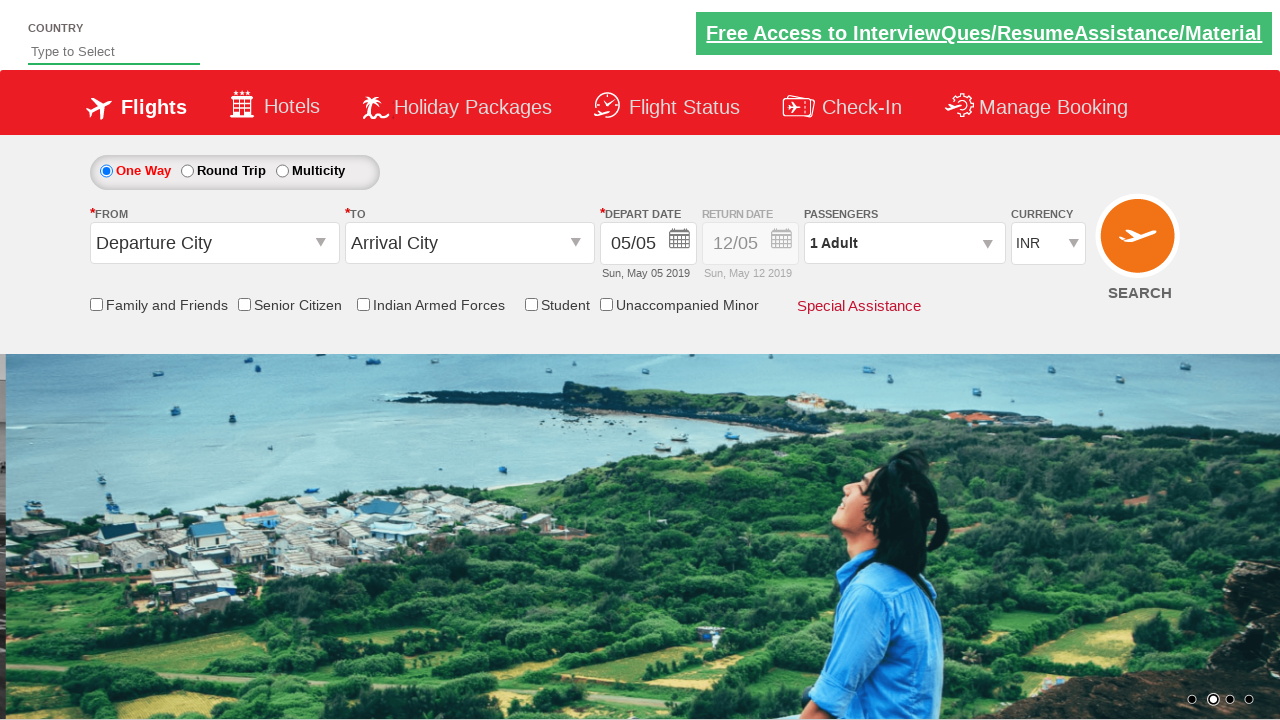

Verified friends and family checkbox is initially not selected
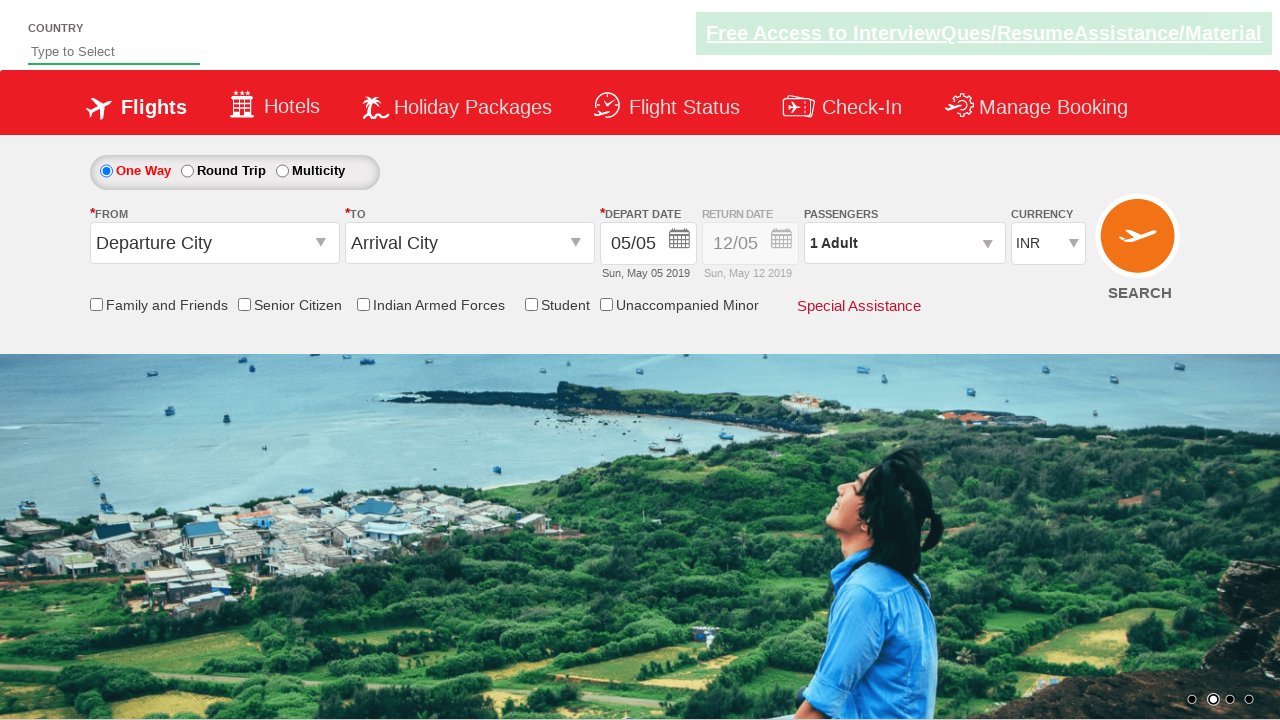

Clicked friends and family checkbox to select it at (96, 304) on input[id*='friendsandfamily']
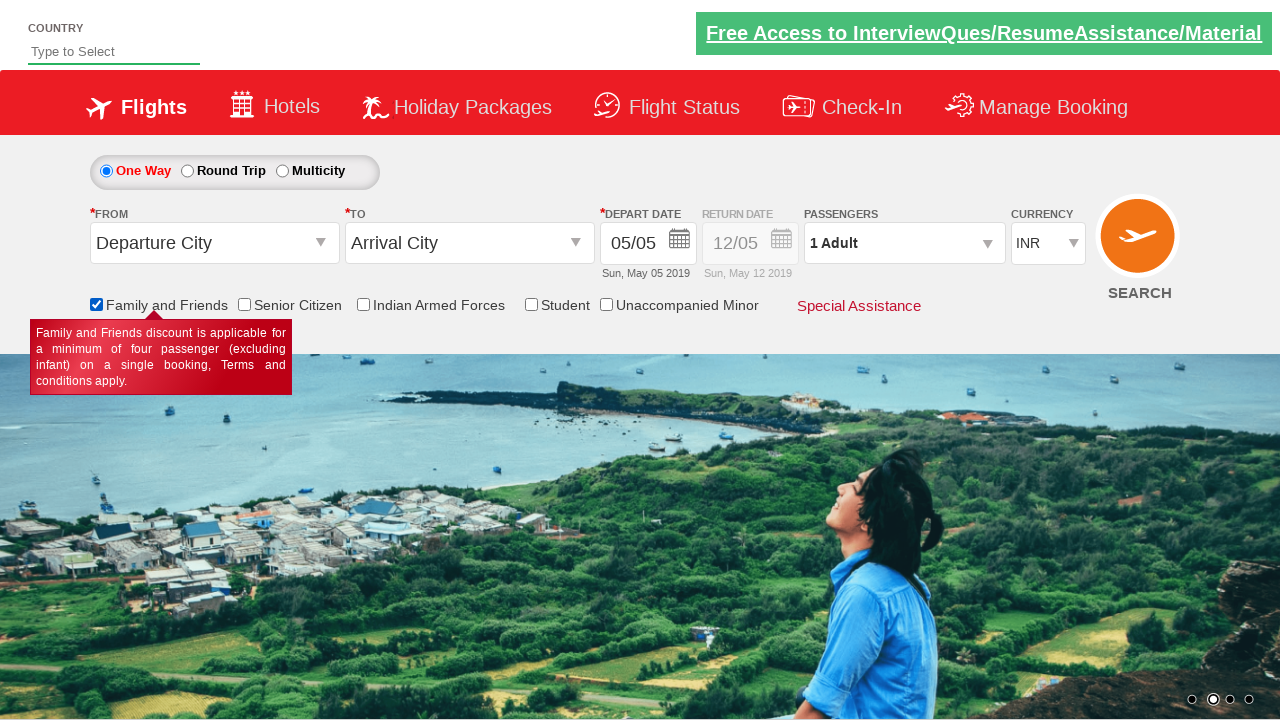

Verified friends and family checkbox is now selected
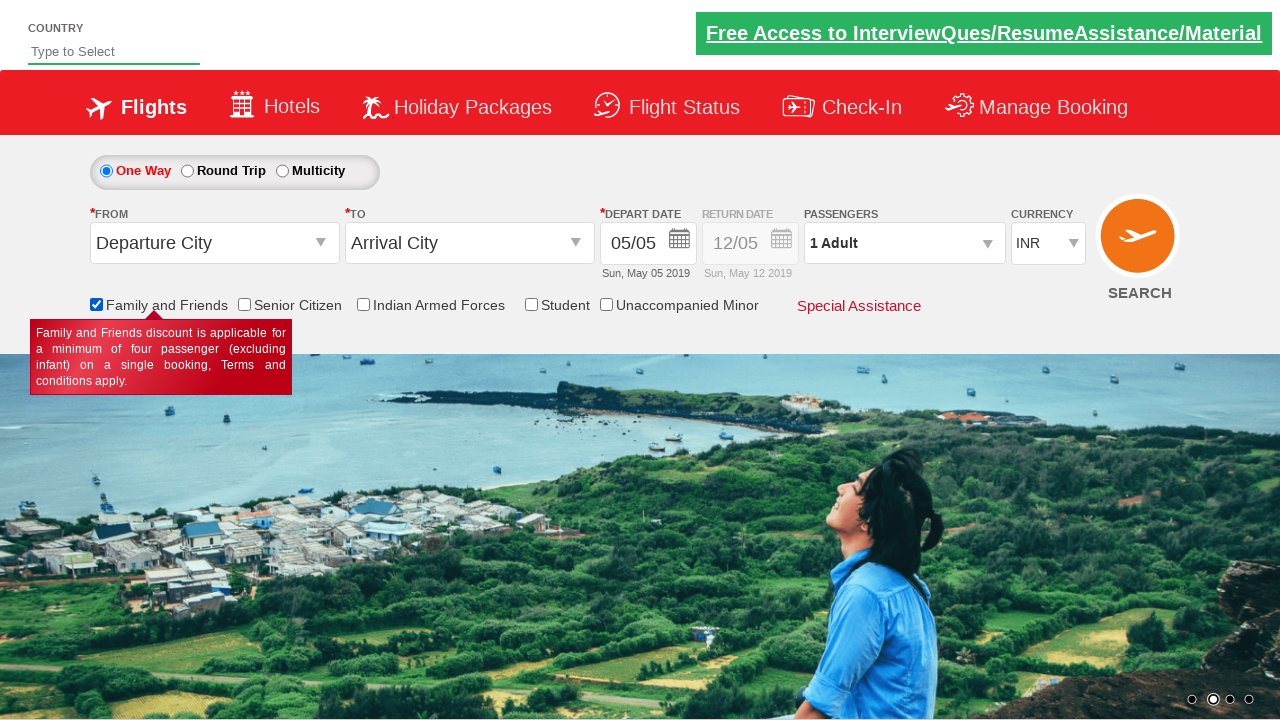

Counted total checkboxes on page: 6
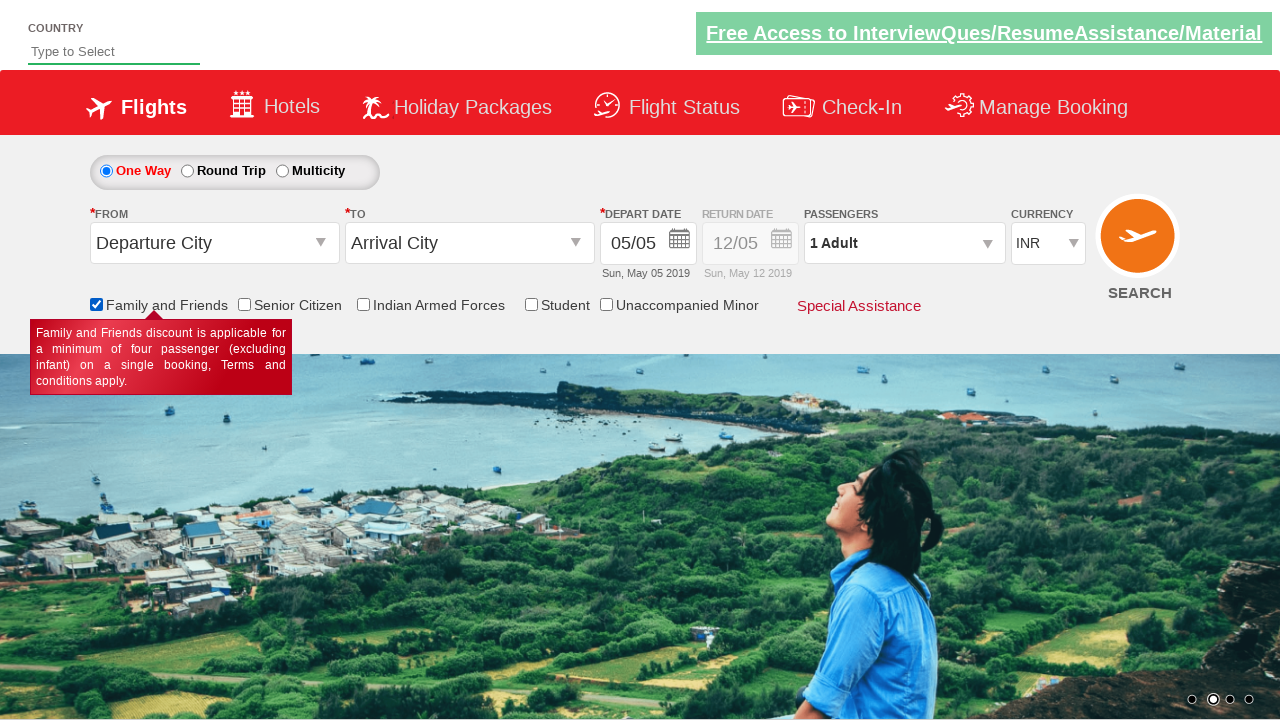

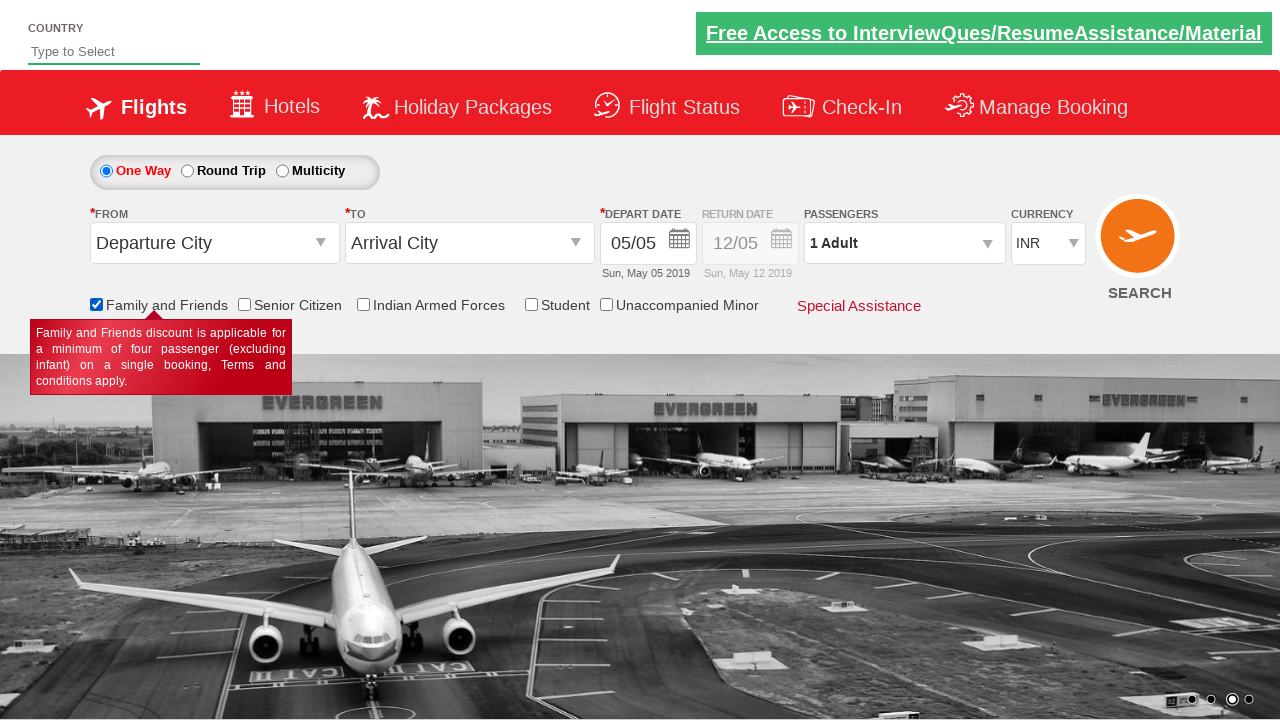